Tests the e-commerce demo site by clicking on an Apple product filter, adding the first product to cart, and verifying the cart displays the added item.

Starting URL: https://bstackdemo.com/

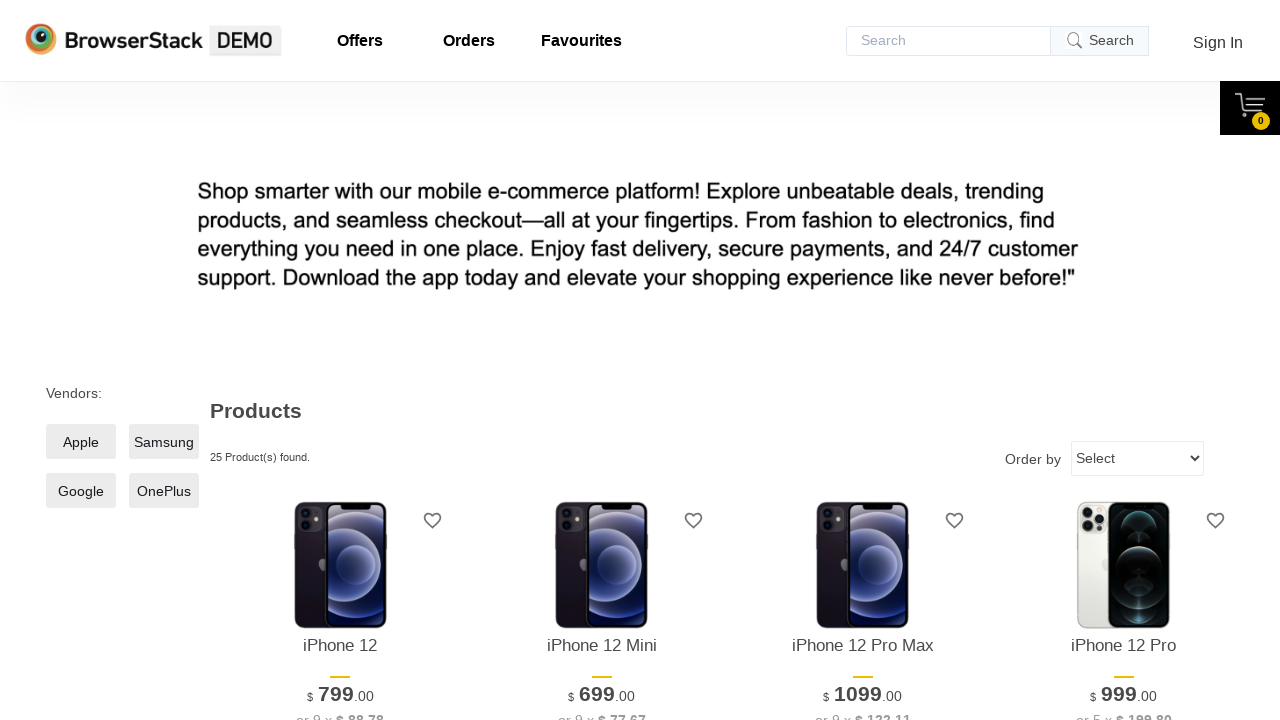

Waited for page to load with 'StackDemo' in title
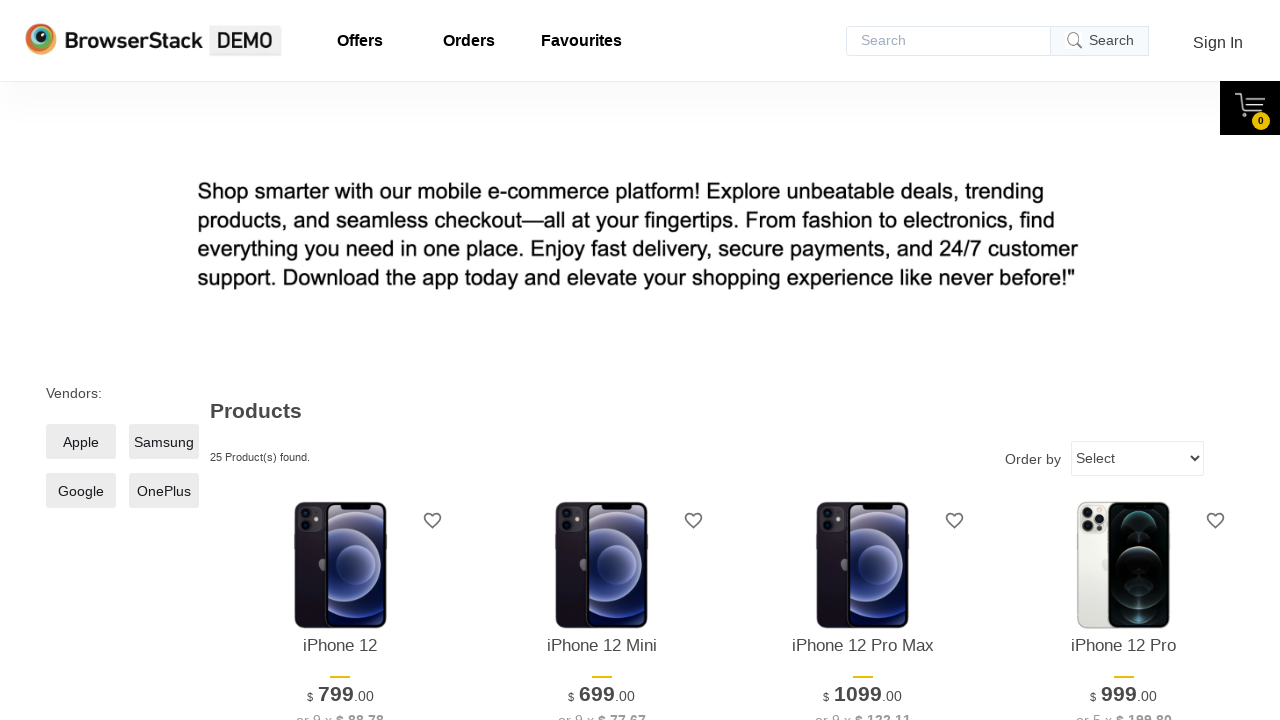

Clicked on Apple products filter checkbox at (81, 442) on xpath=//*[@id="__next"]/div/div/main/div[1]/div[1]/label/span
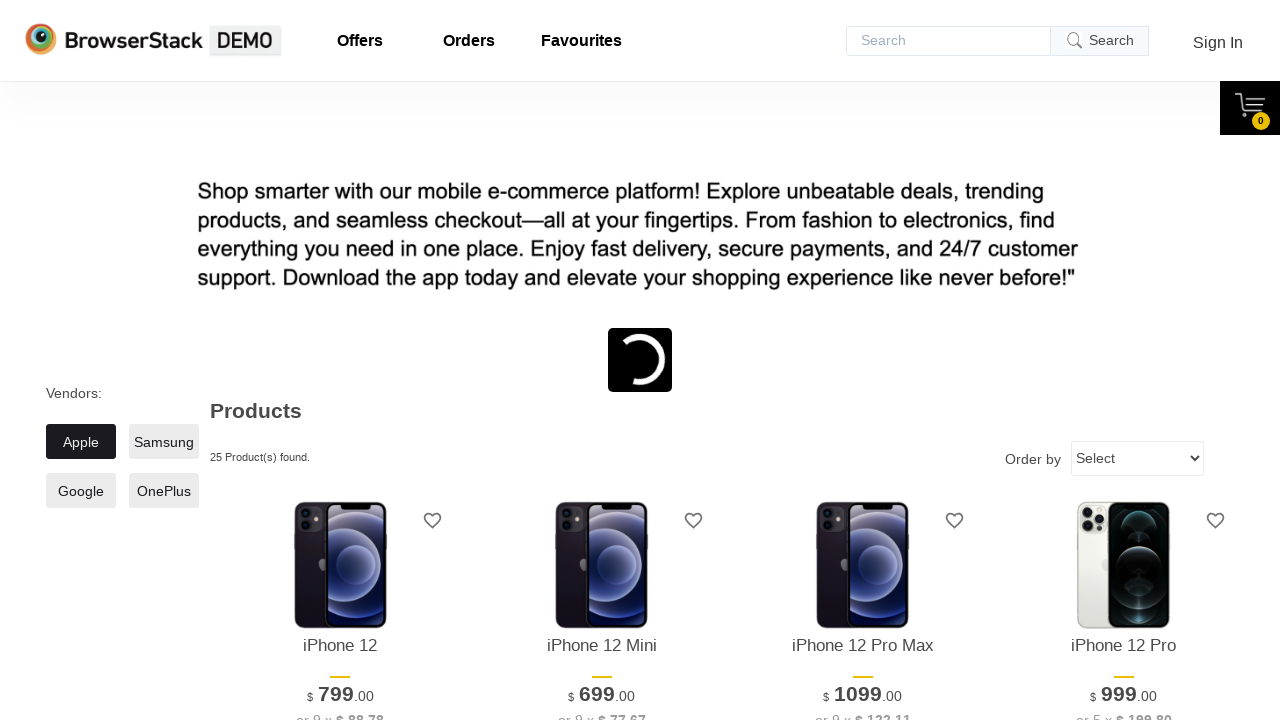

First product became visible
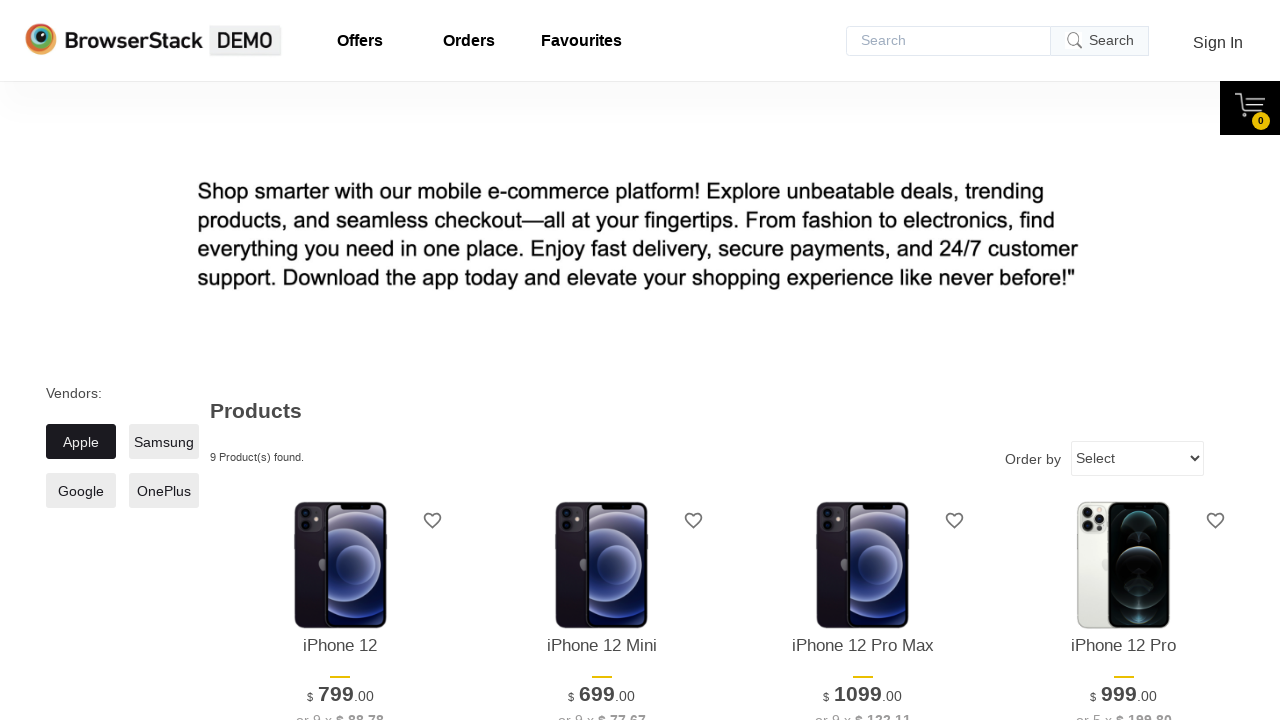

Retrieved product name from page: iPhone 12
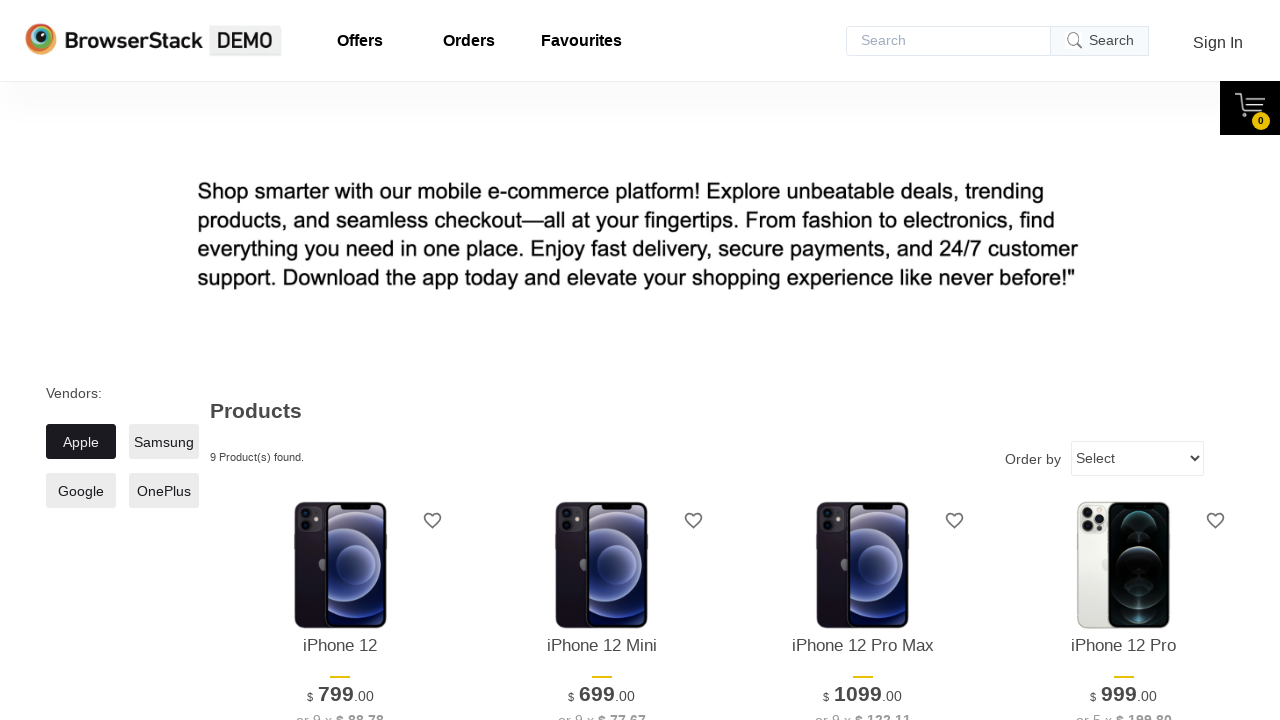

Clicked 'Add to cart' button for the first product at (340, 361) on xpath=//*[@id="1"]/div[4]
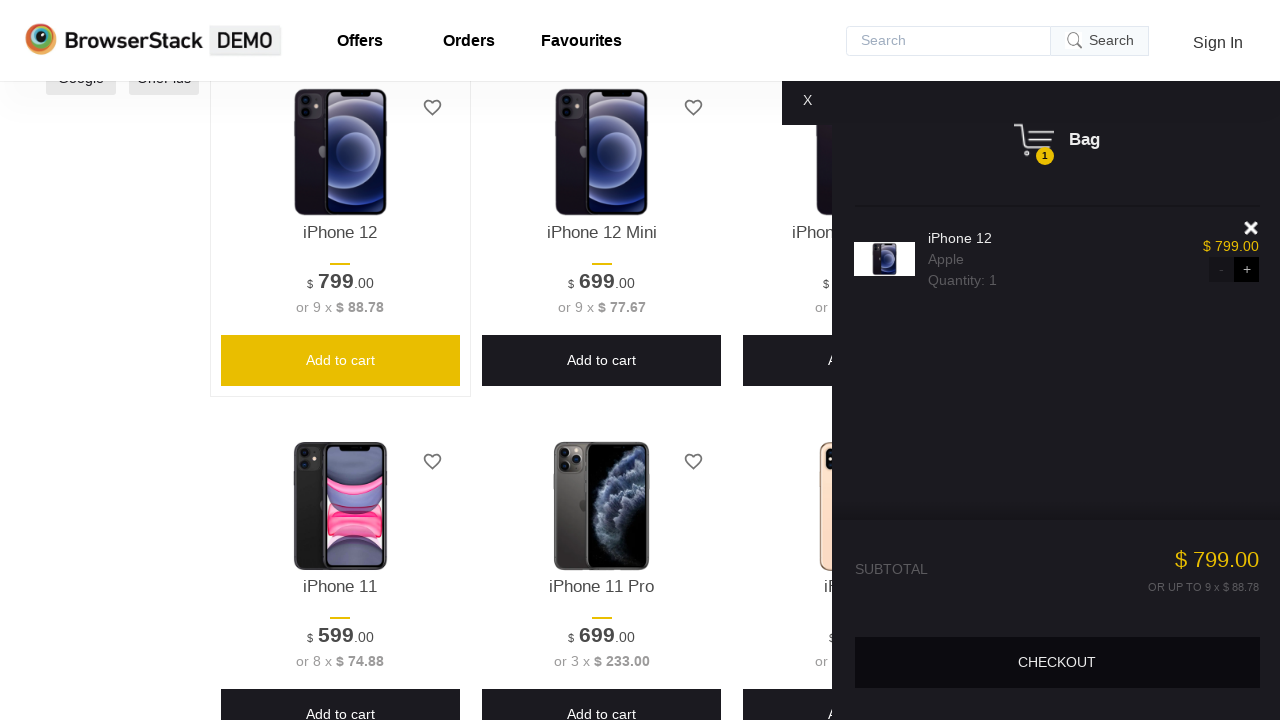

Cart pane became visible
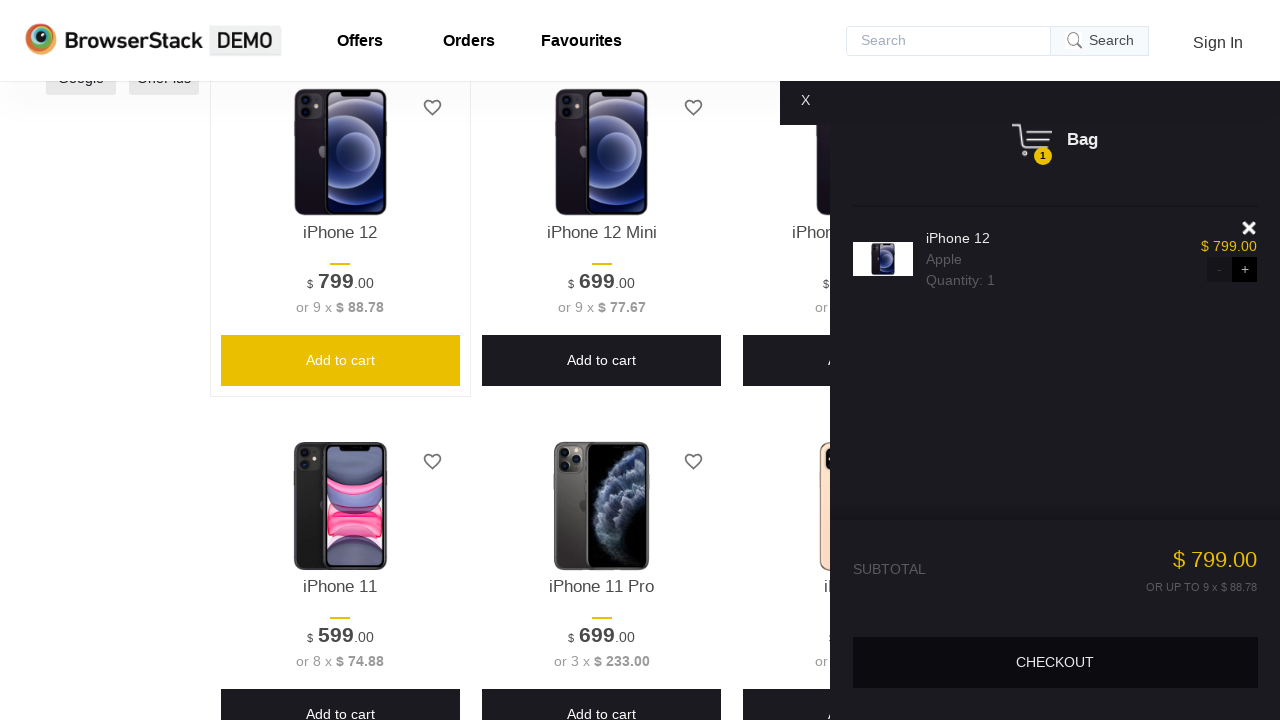

Cart item element became visible
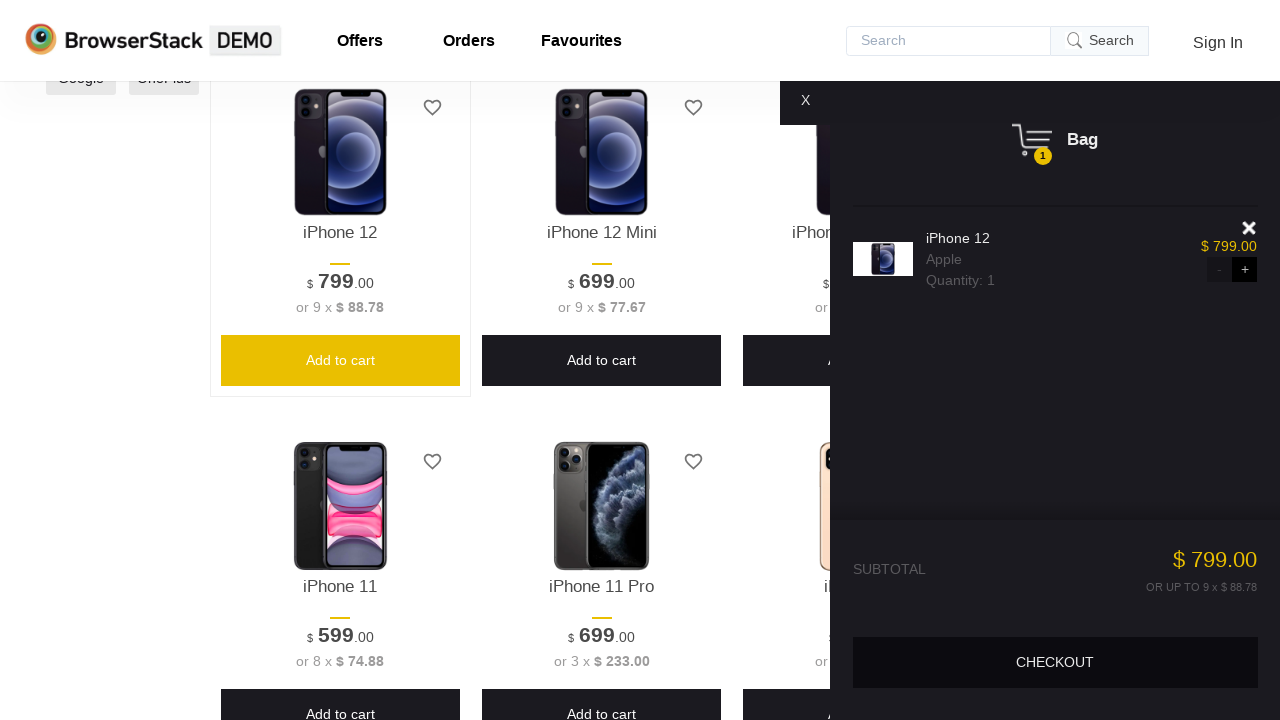

Retrieved product name from cart: iPhone 12
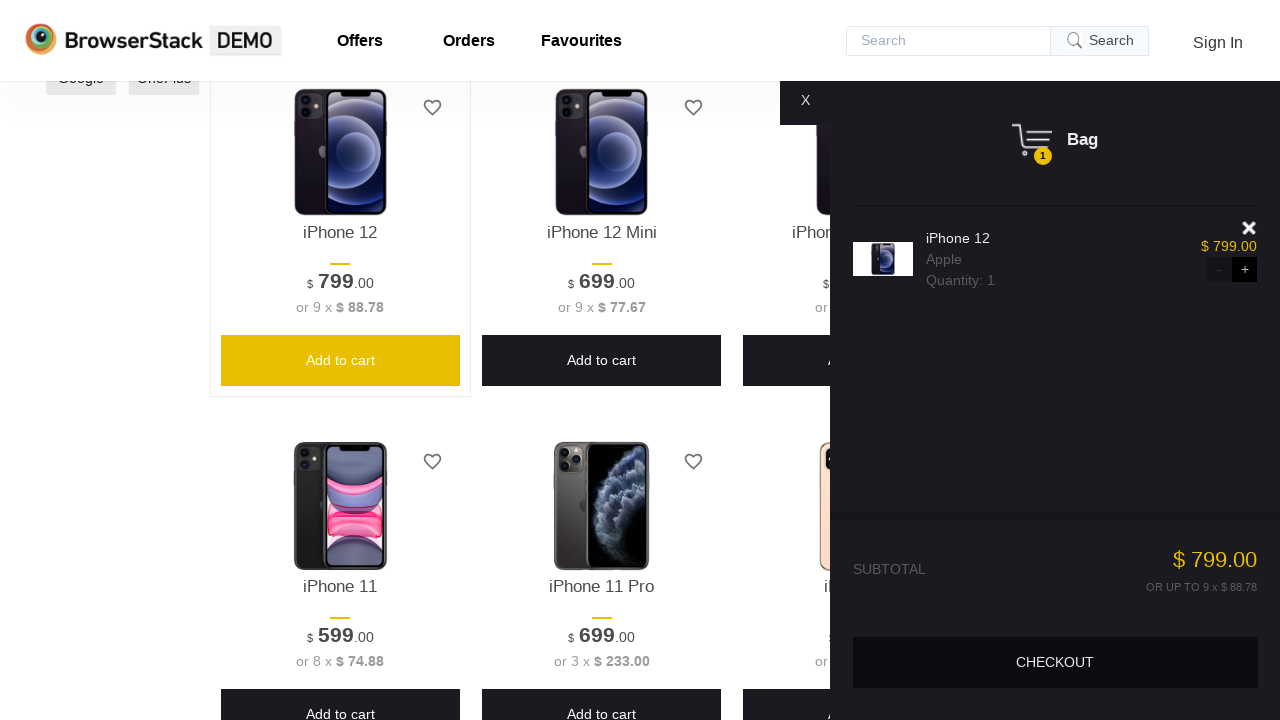

Verified that added item matches cart item: iPhone 12
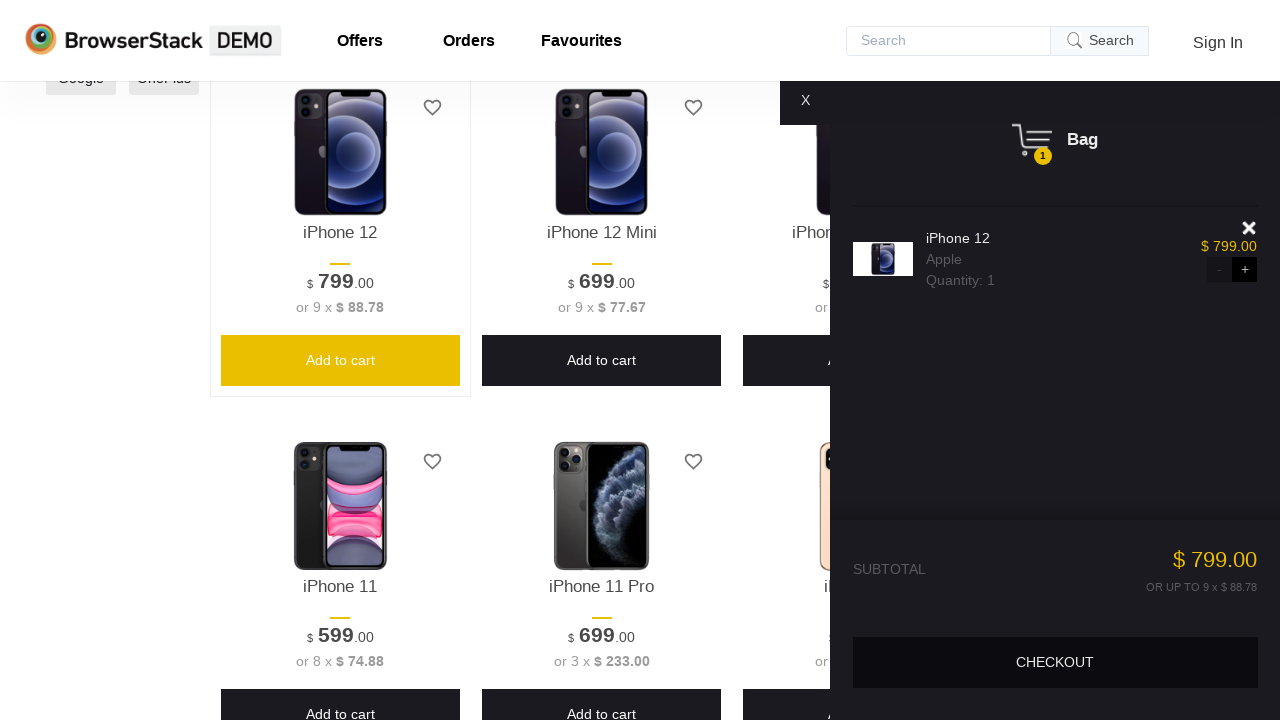

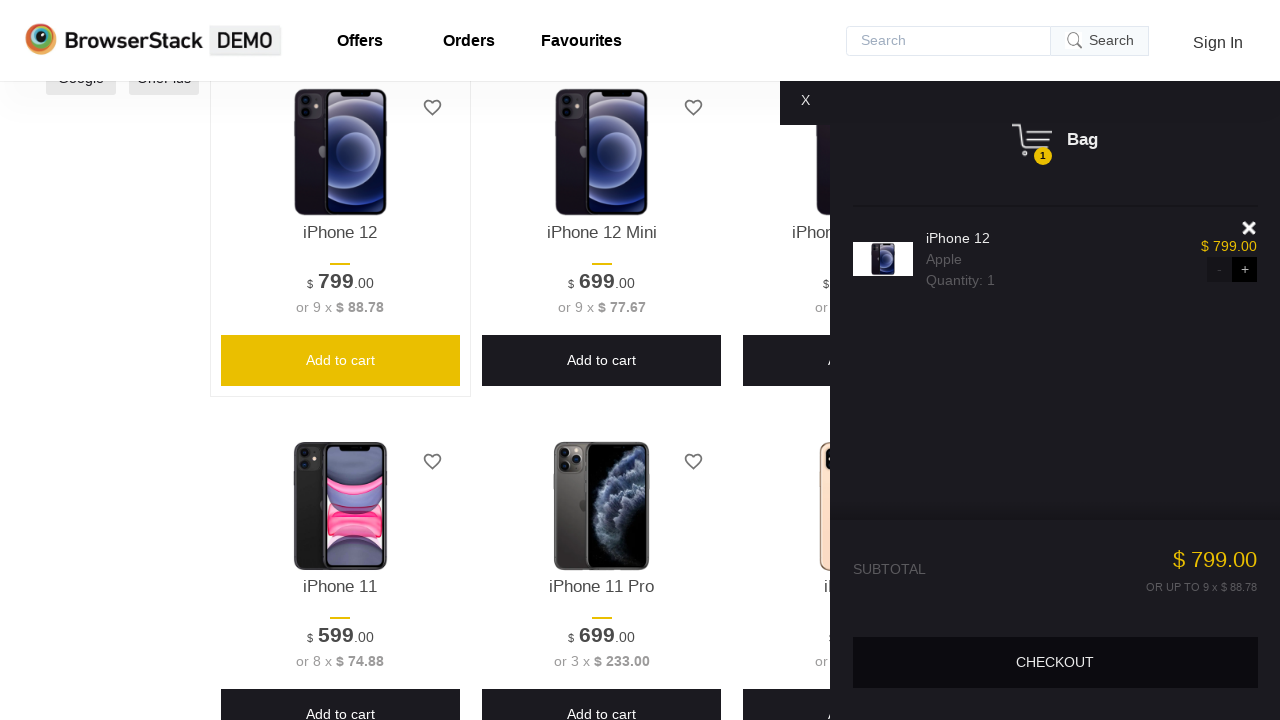